Opens DuckDuckGo homepage and waits for it to load completely

Starting URL: https://duckduckgo.com

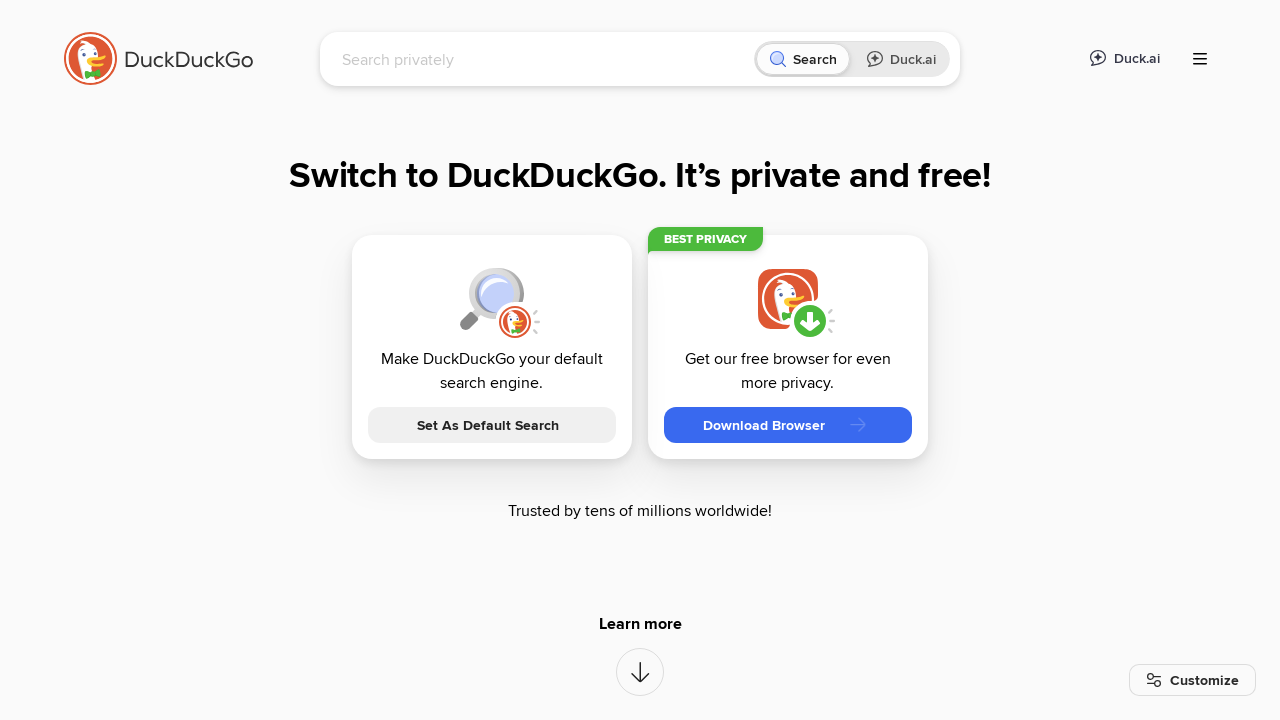

Navigated to DuckDuckGo homepage
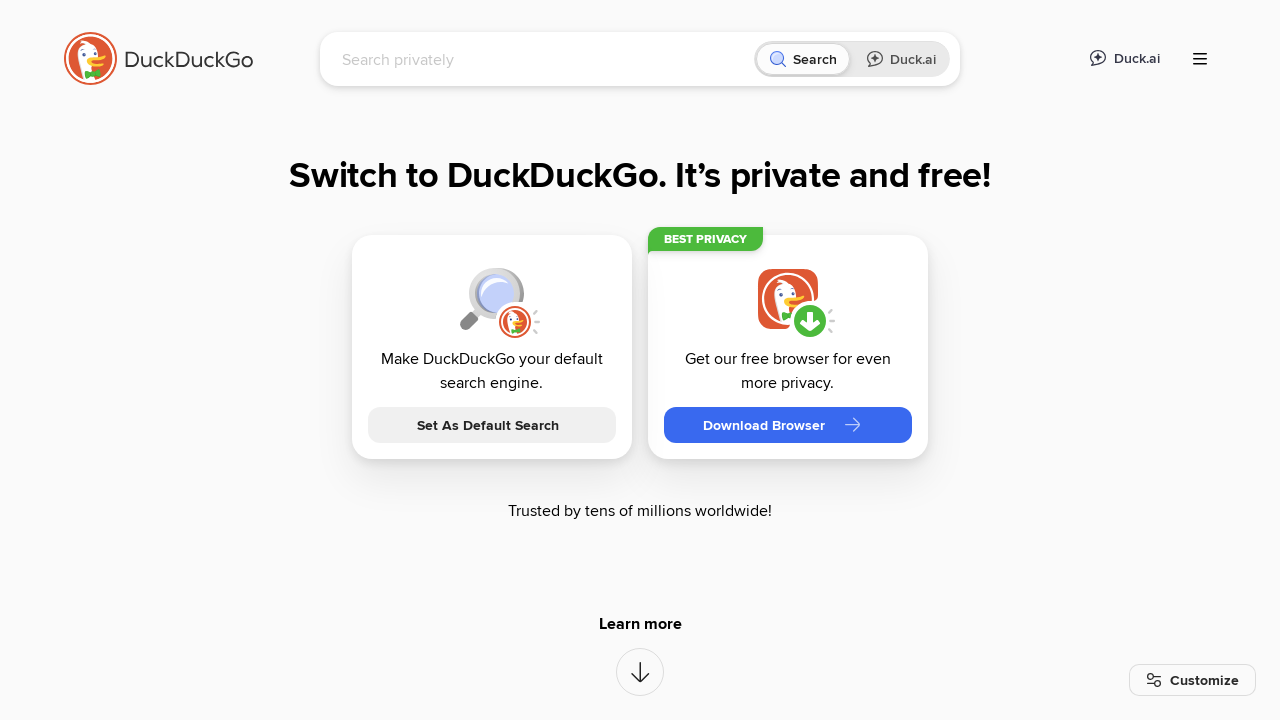

DuckDuckGo search input loaded and page fully rendered
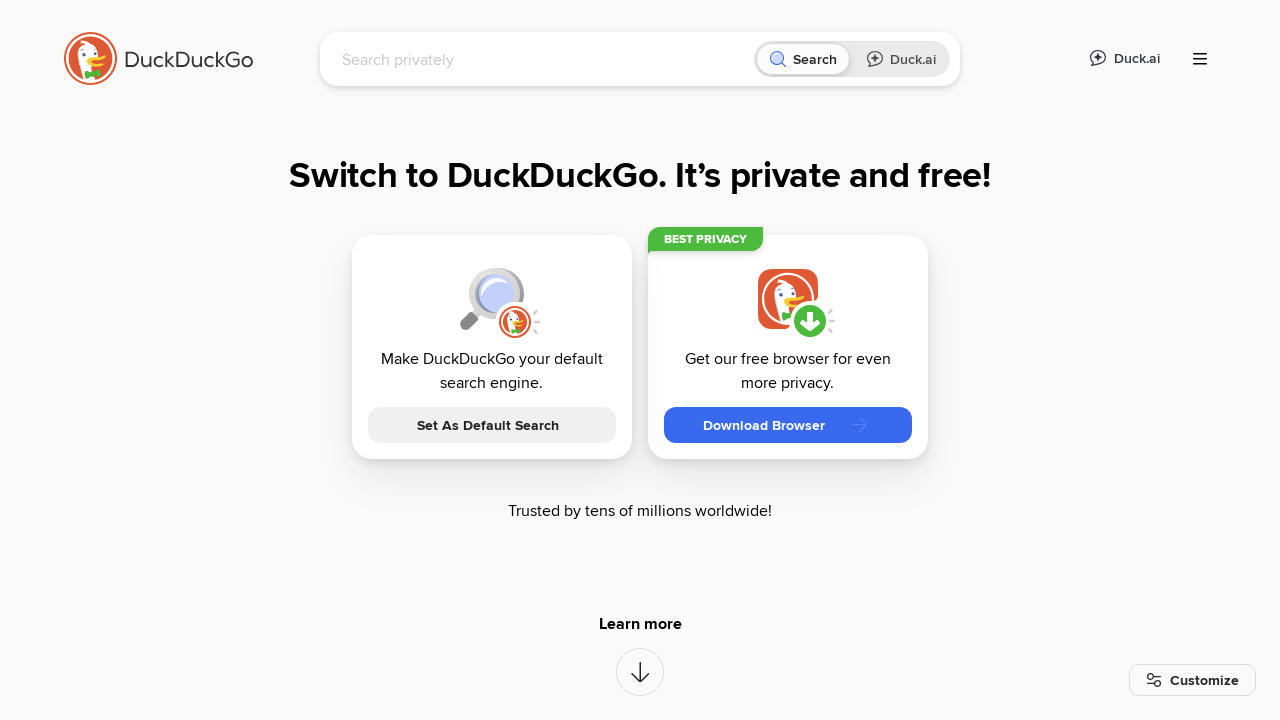

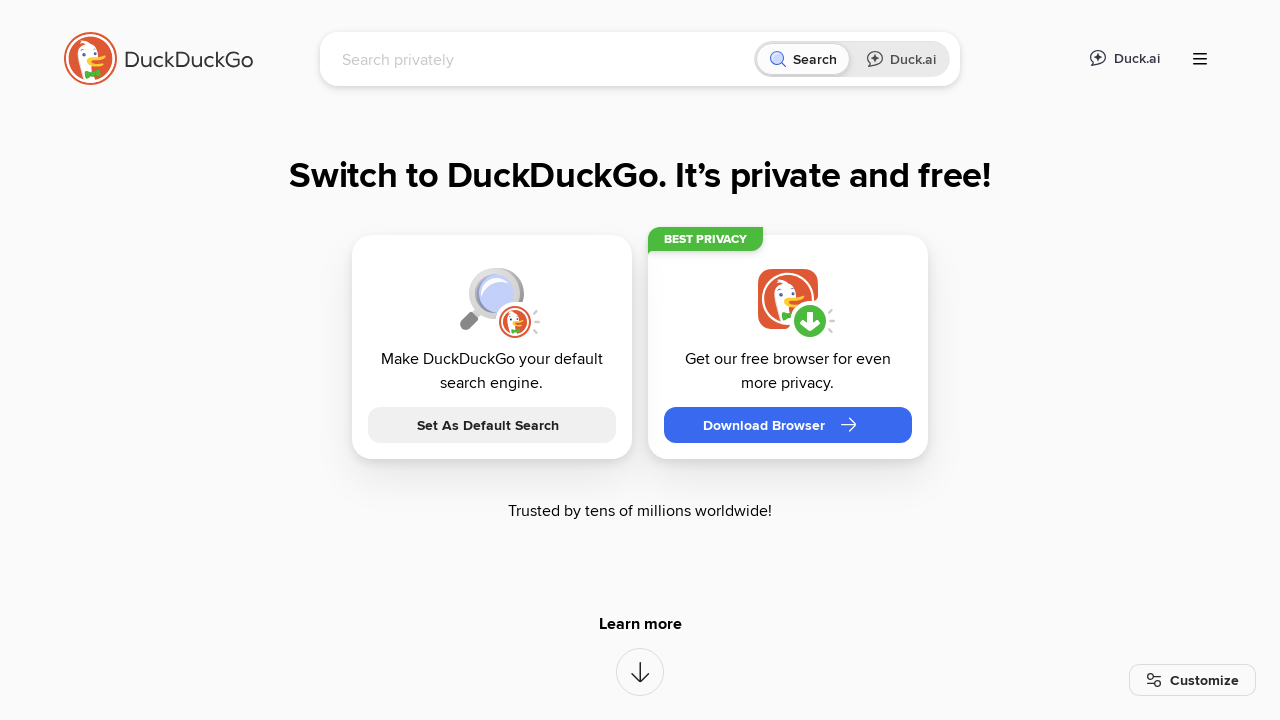